Navigates to the Snickers Hungerithm promotional page and waits for it to load.

Starting URL: https://snickers.ru/hungerithm/

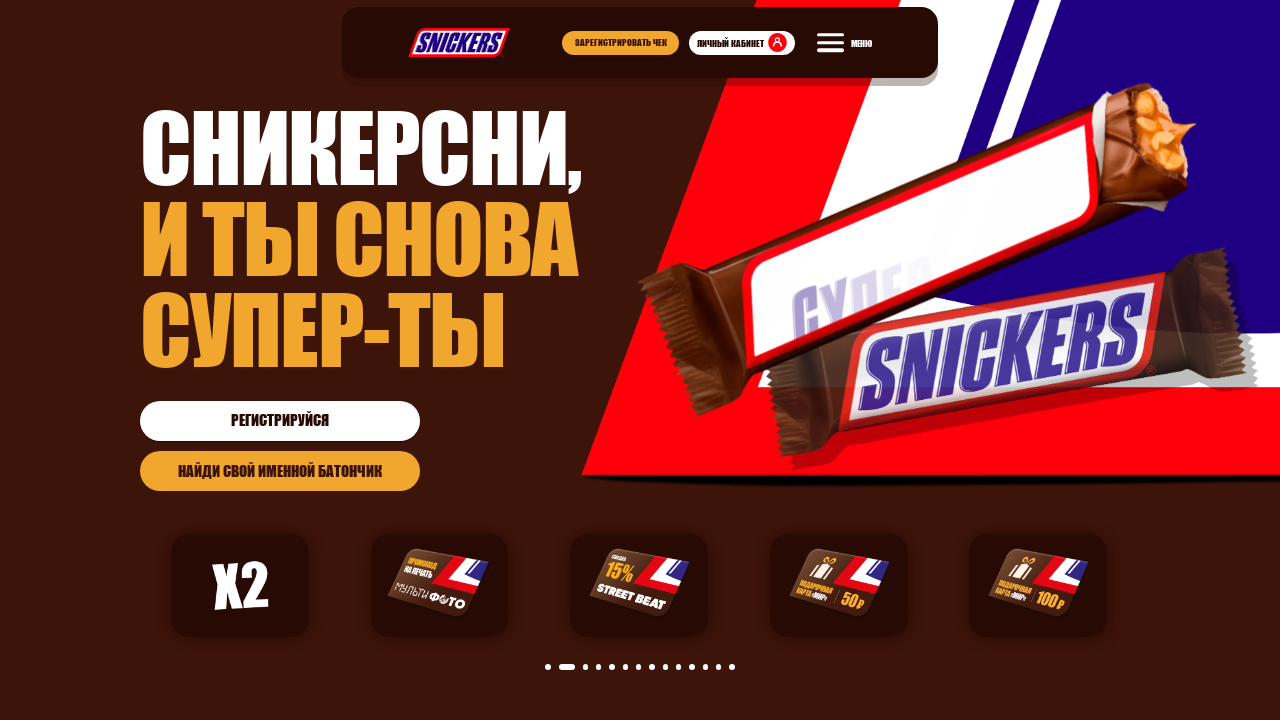

Navigated to Snickers Hungerithm promotional page
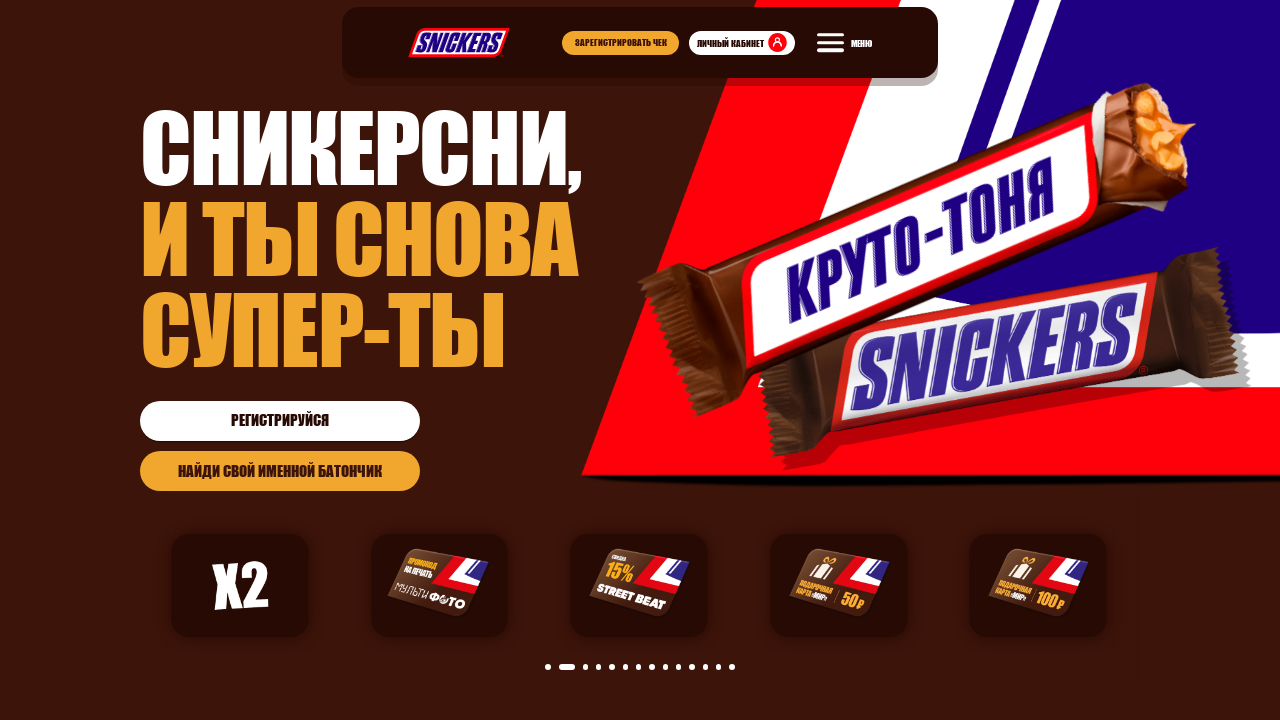

Waited for page to fully load (networkidle state reached)
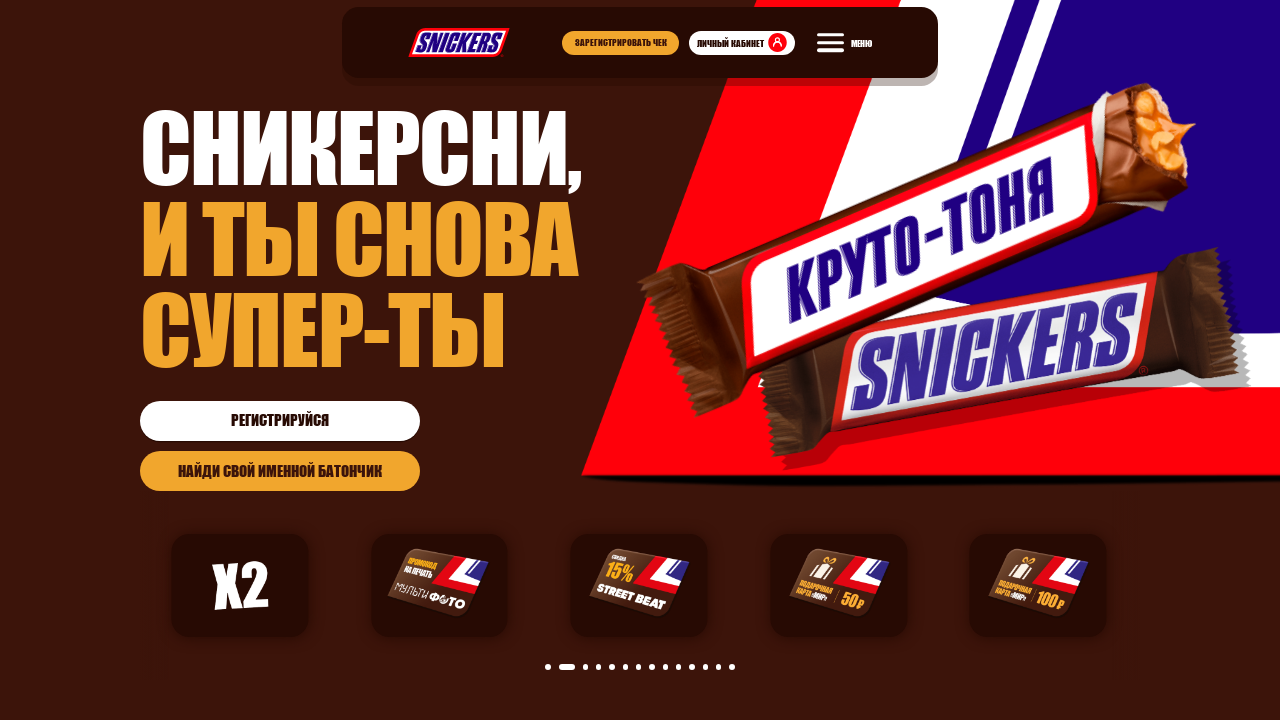

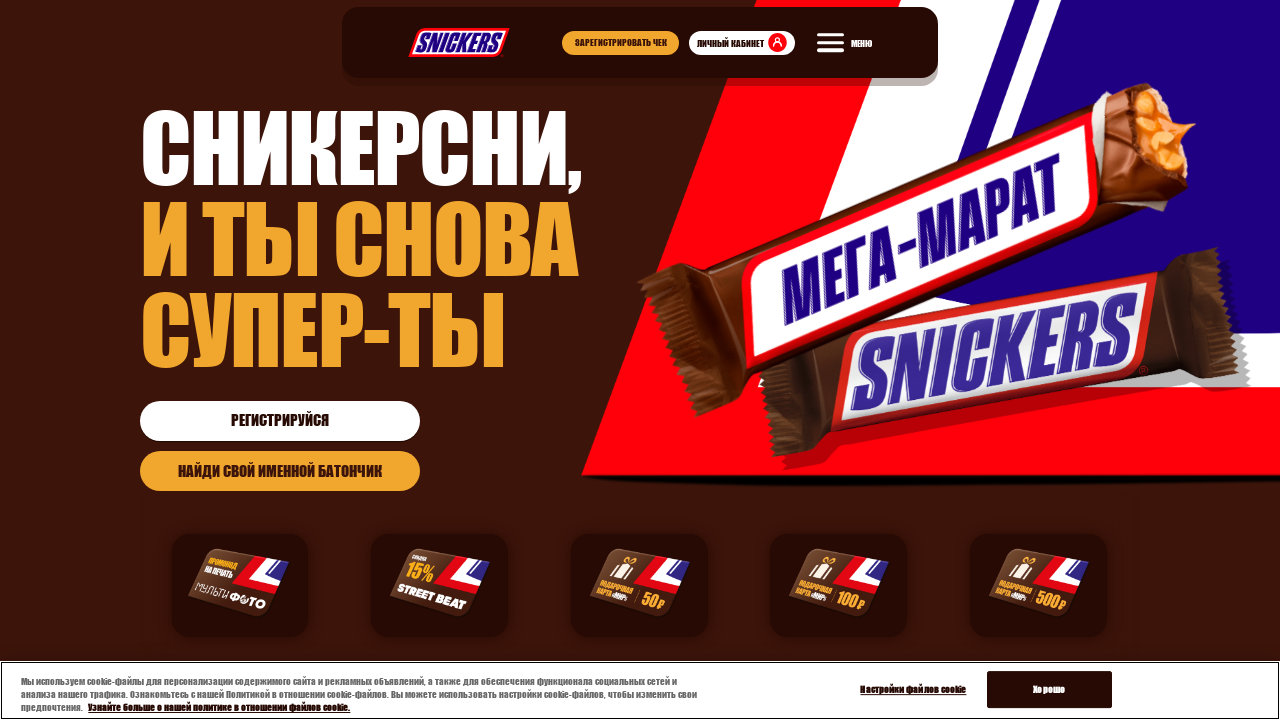